Navigates to OpenCart demo site and verifies that links and images are present on the page

Starting URL: https://naveenautomationlabs.com/opencart/

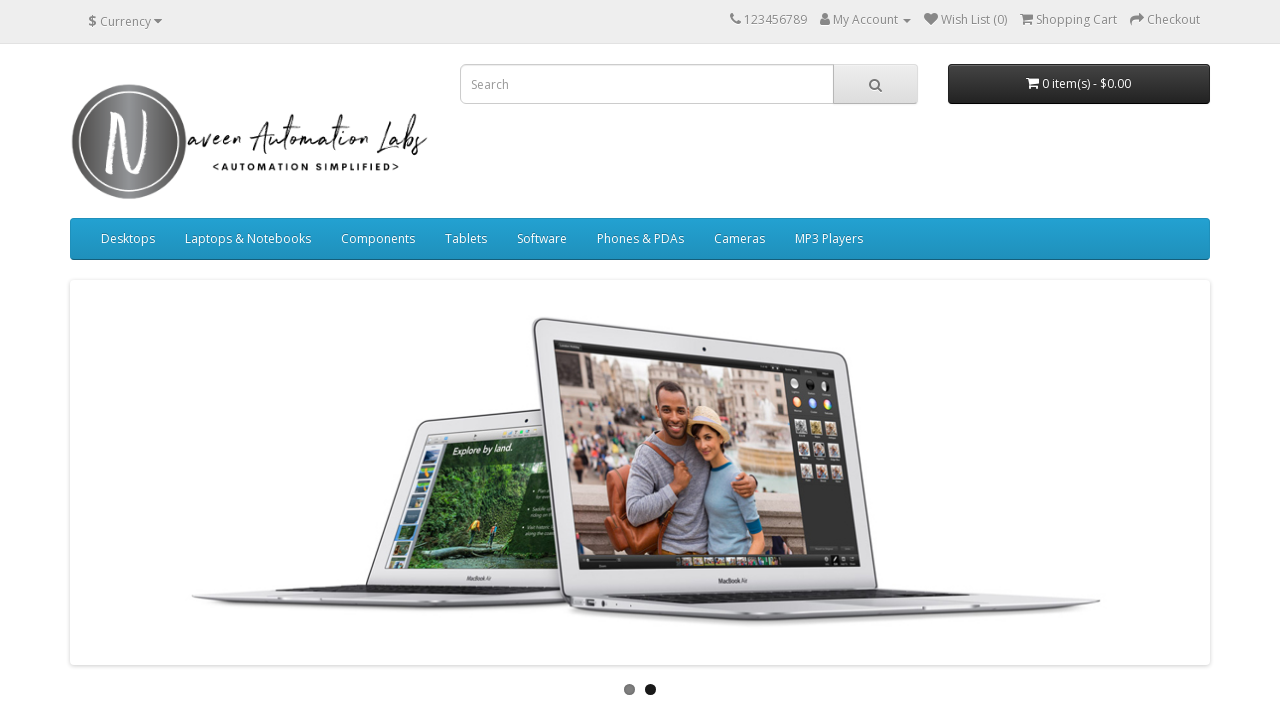

Waited for links to load on OpenCart demo page
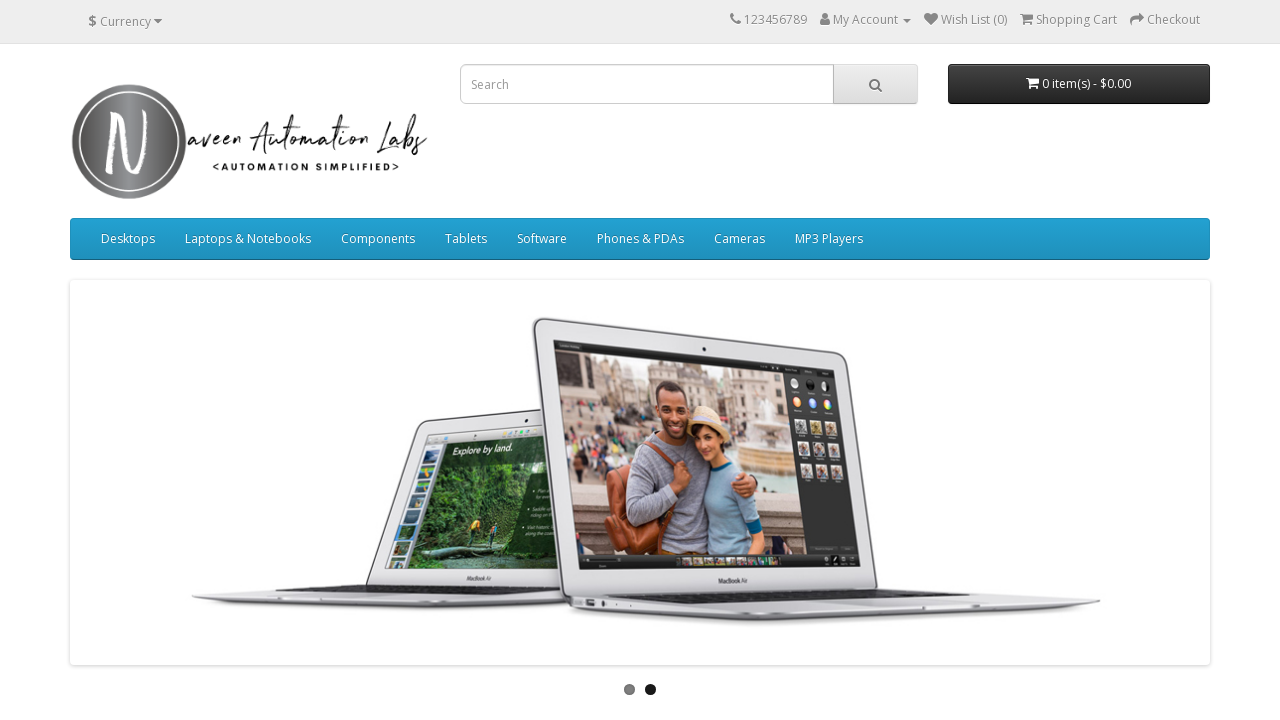

Verified images are present on the page
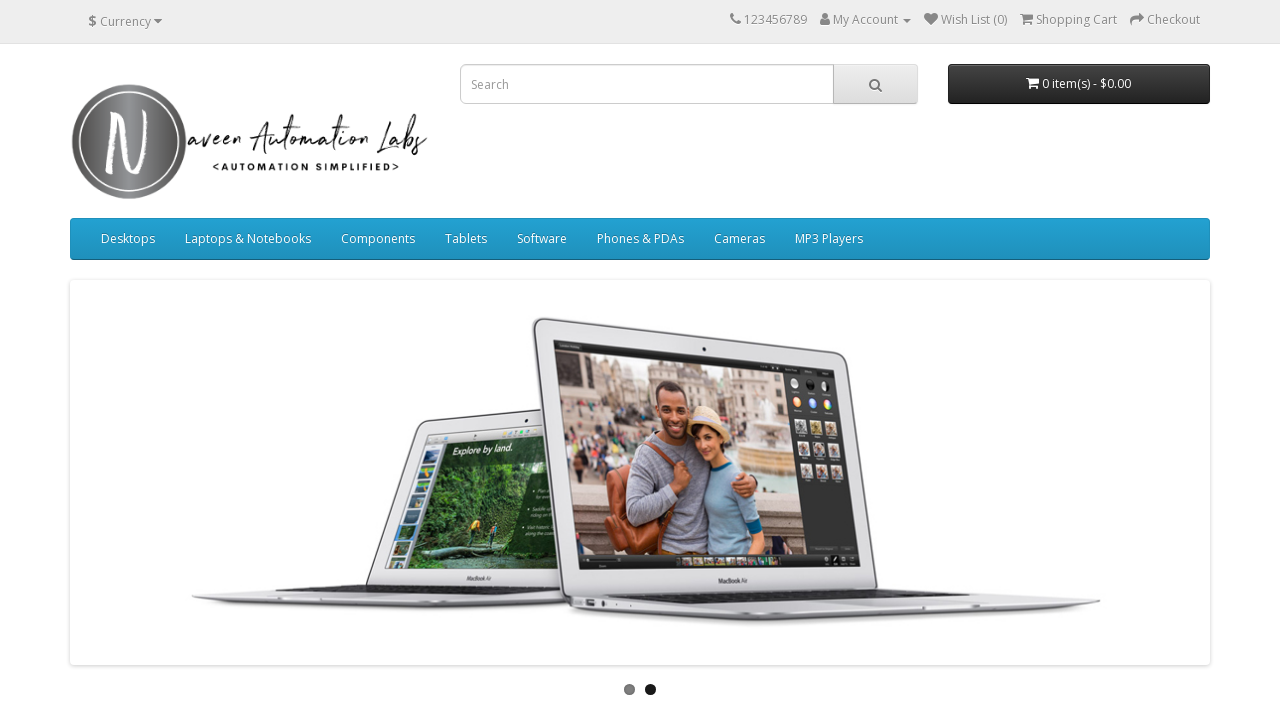

Located Shopping Cart link element
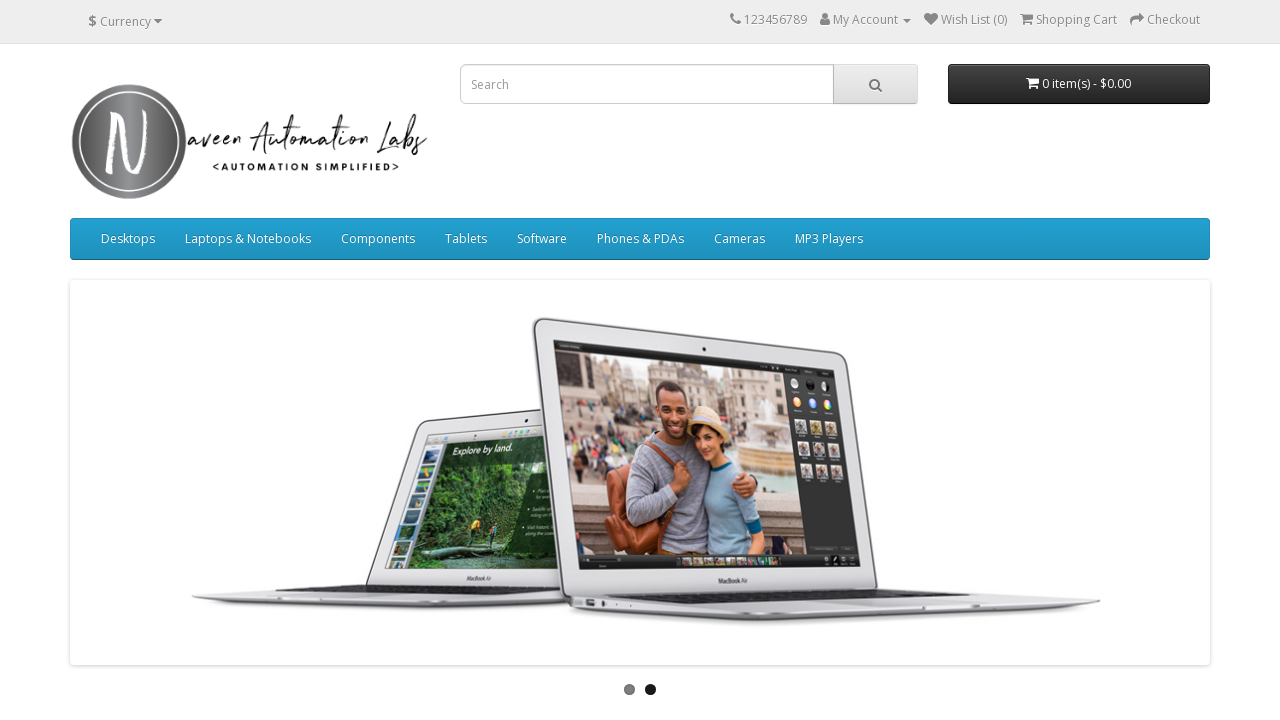

Shopping Cart link is visible and ready for interaction
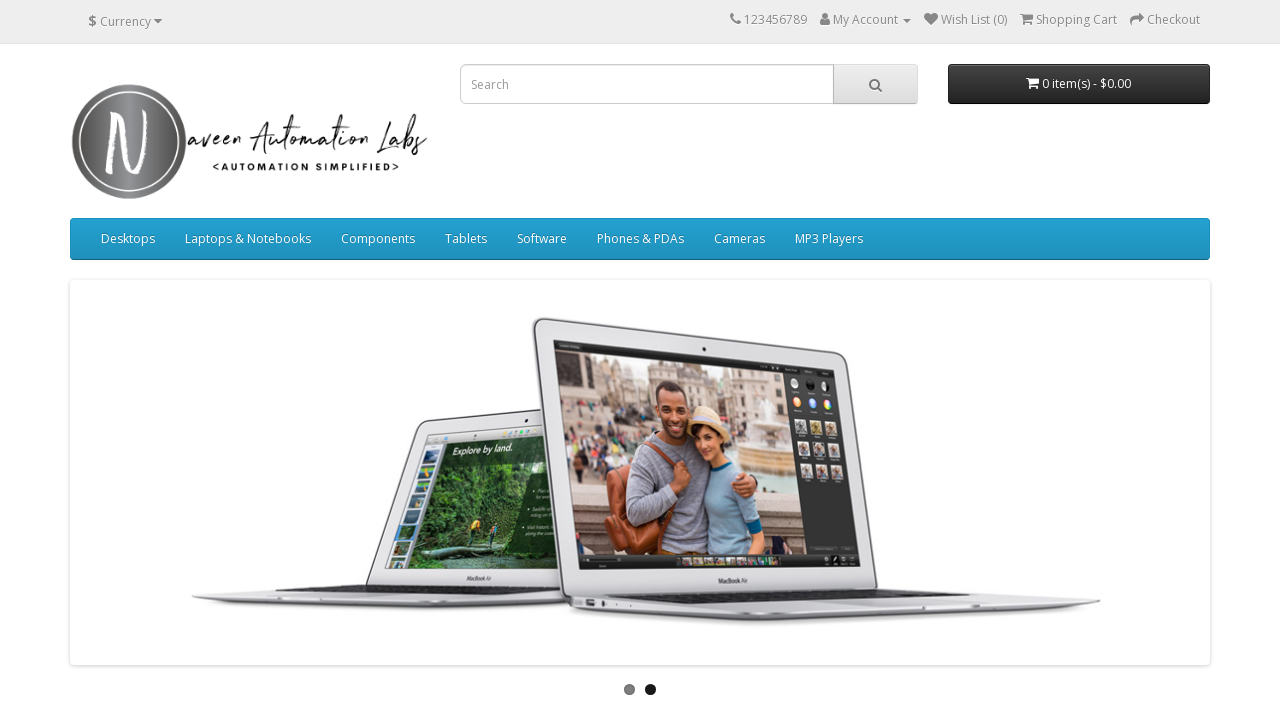

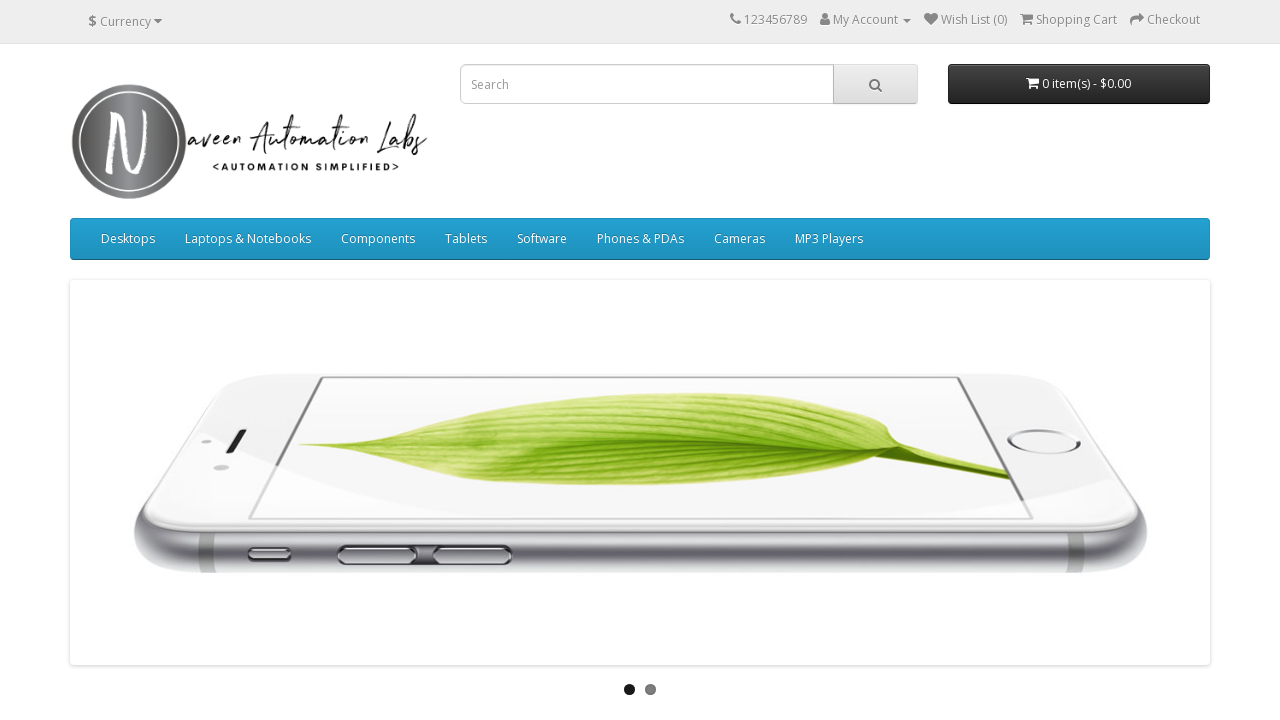